Tests context menu functionality by performing a right-click action on a "Context Menu" element

Starting URL: https://www.leafground.com/menu.xhtml

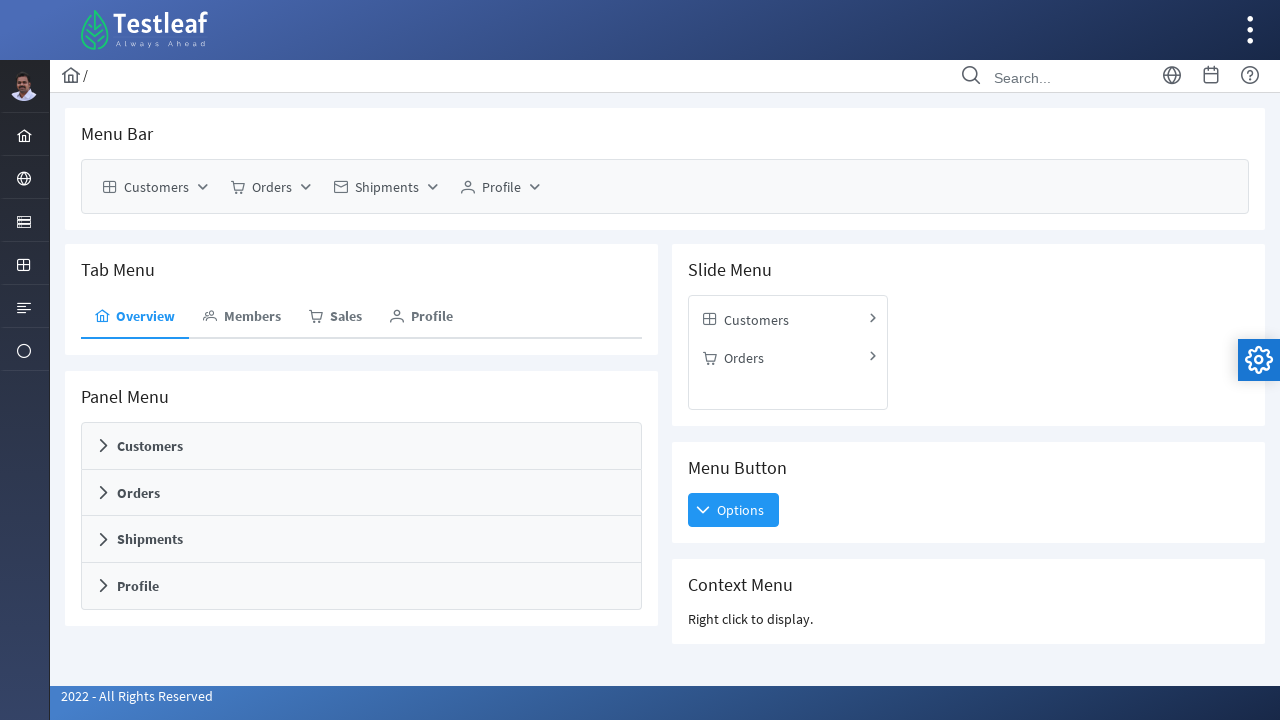

Right-clicked on Context Menu element to open context menu at (968, 585) on //h5[text()='Context Menu']
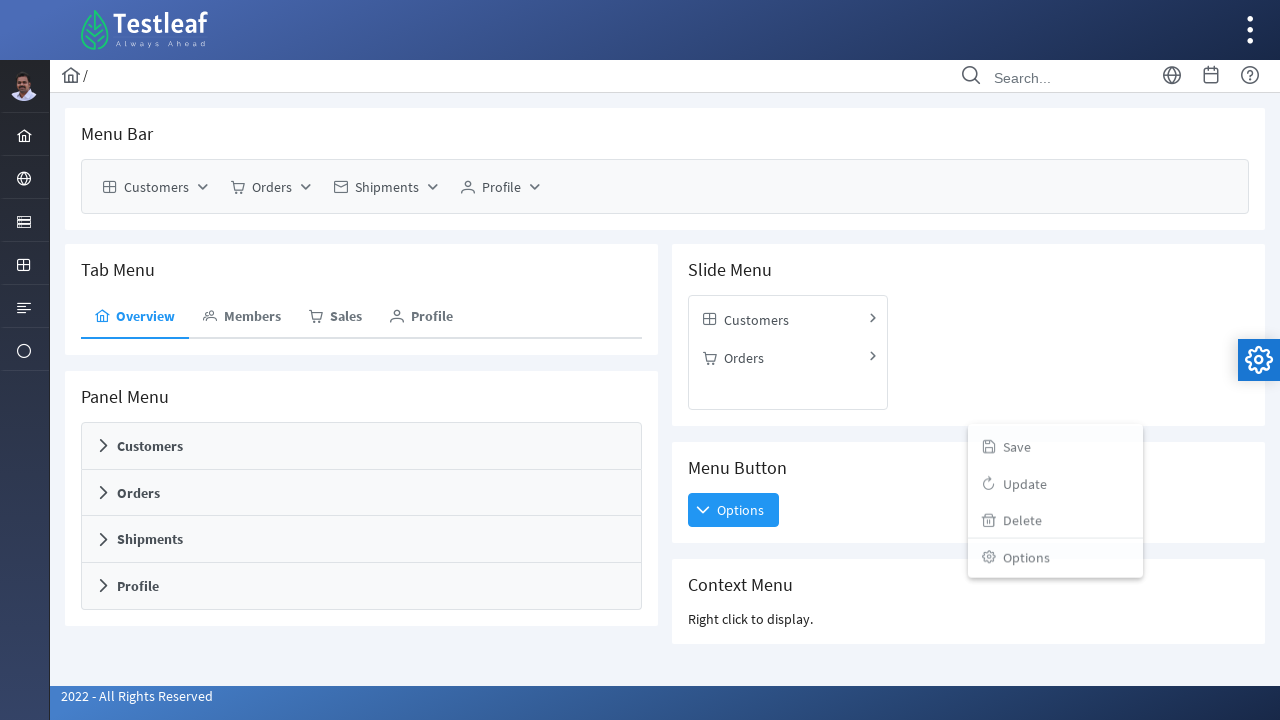

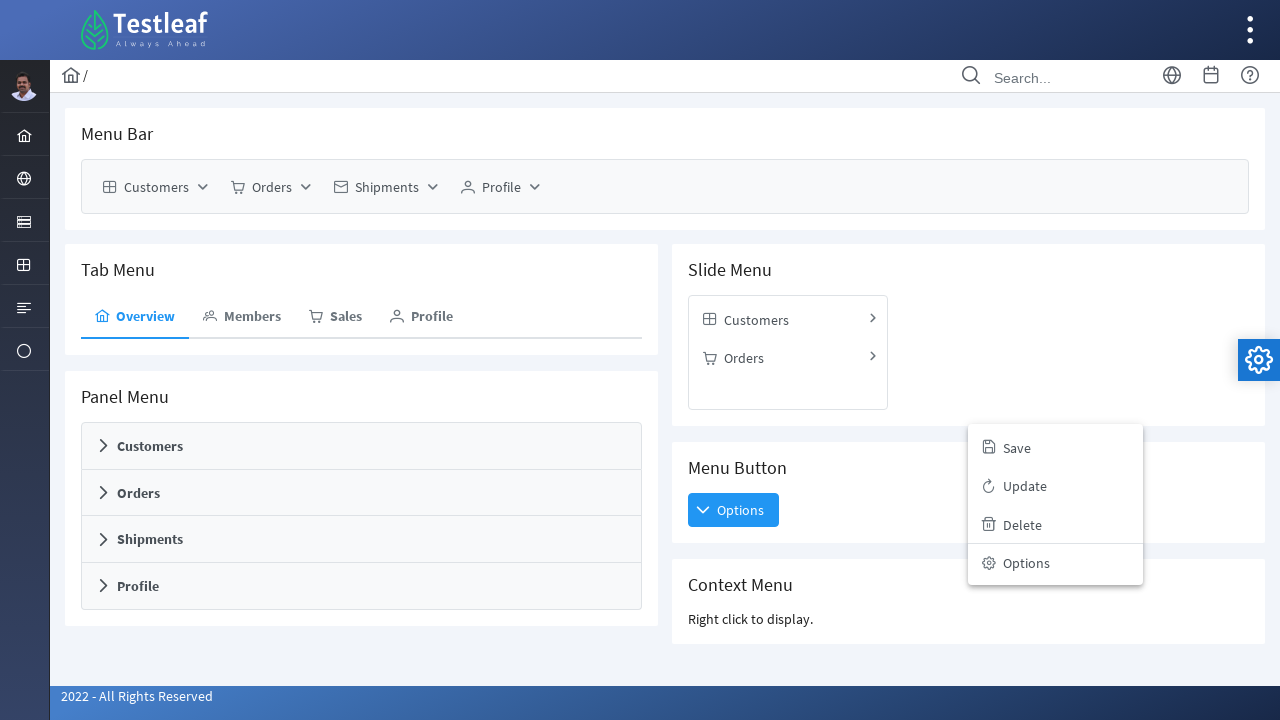